Tests AJAX request functionality by clicking on the AJAX link, triggering an AJAX request, and verifying the loaded data appears on the page.

Starting URL: http://uitestingplayground.com/home

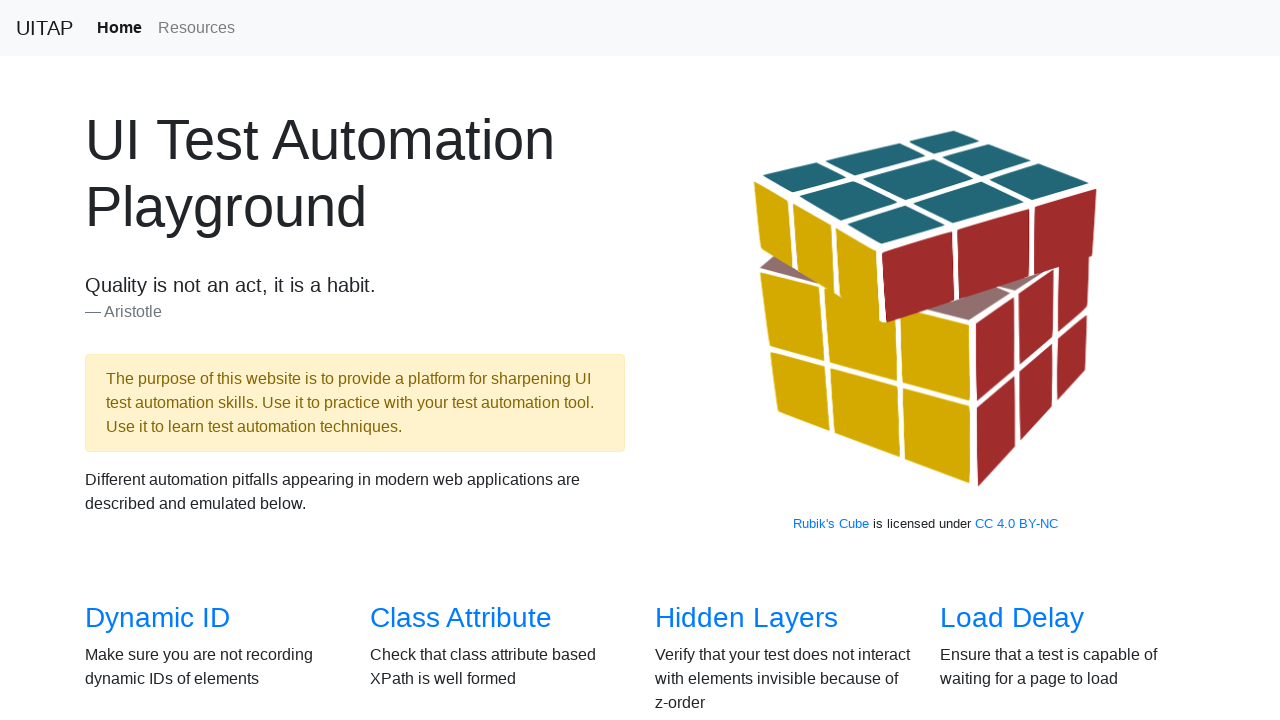

Clicked on AJAX link to navigate to AJAX test page at (154, 360) on xpath=//a[contains(@href,"/ajax")]
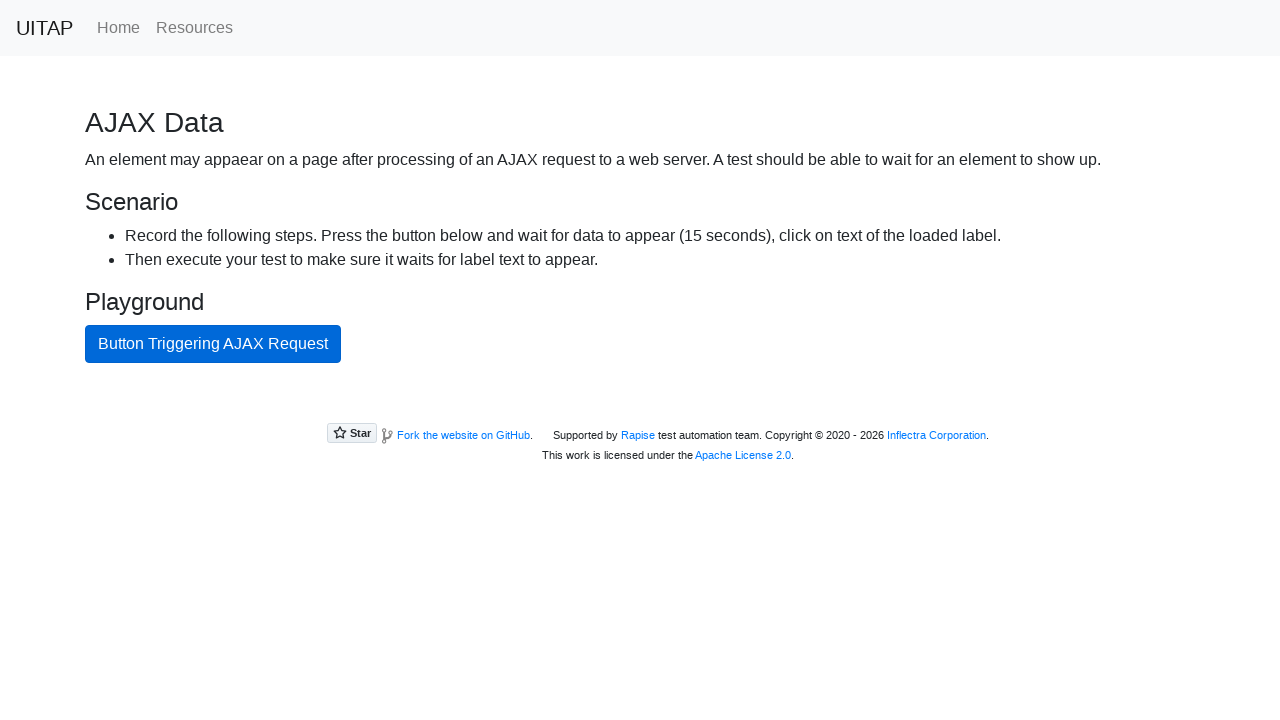

Clicked AJAX button to trigger request at (213, 344) on #ajaxButton
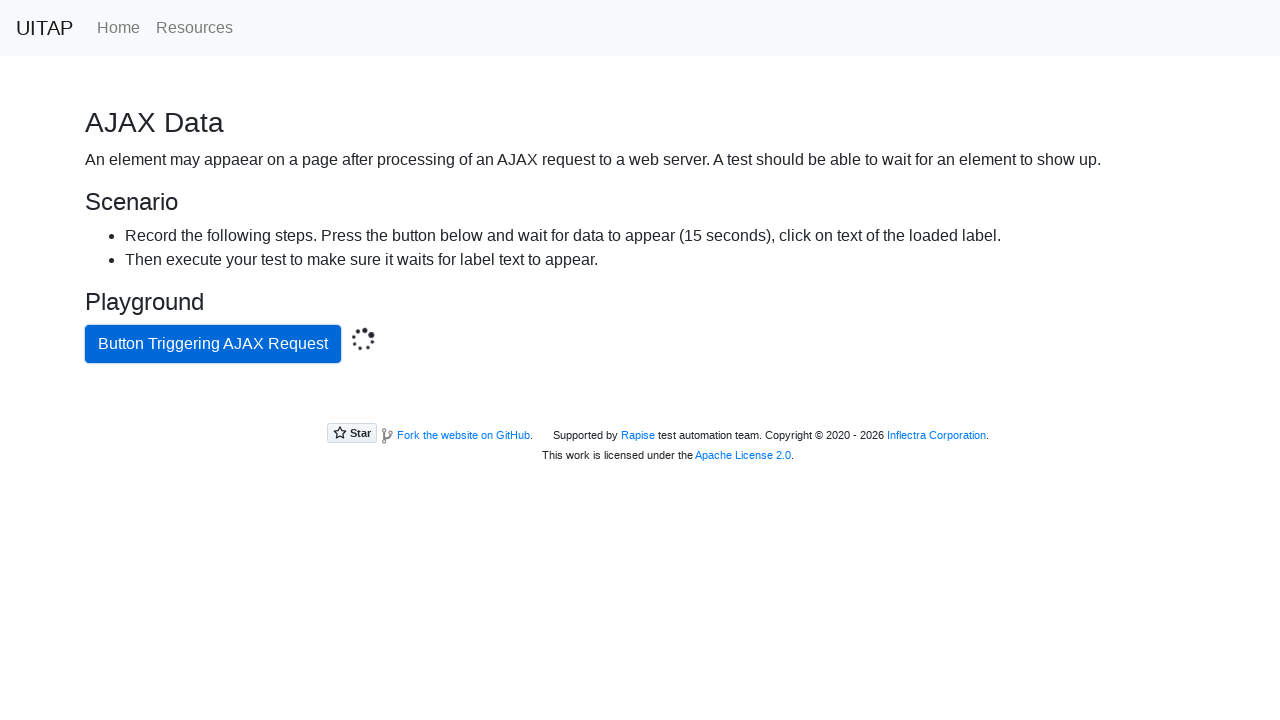

Verified AJAX data loaded successfully with expected message
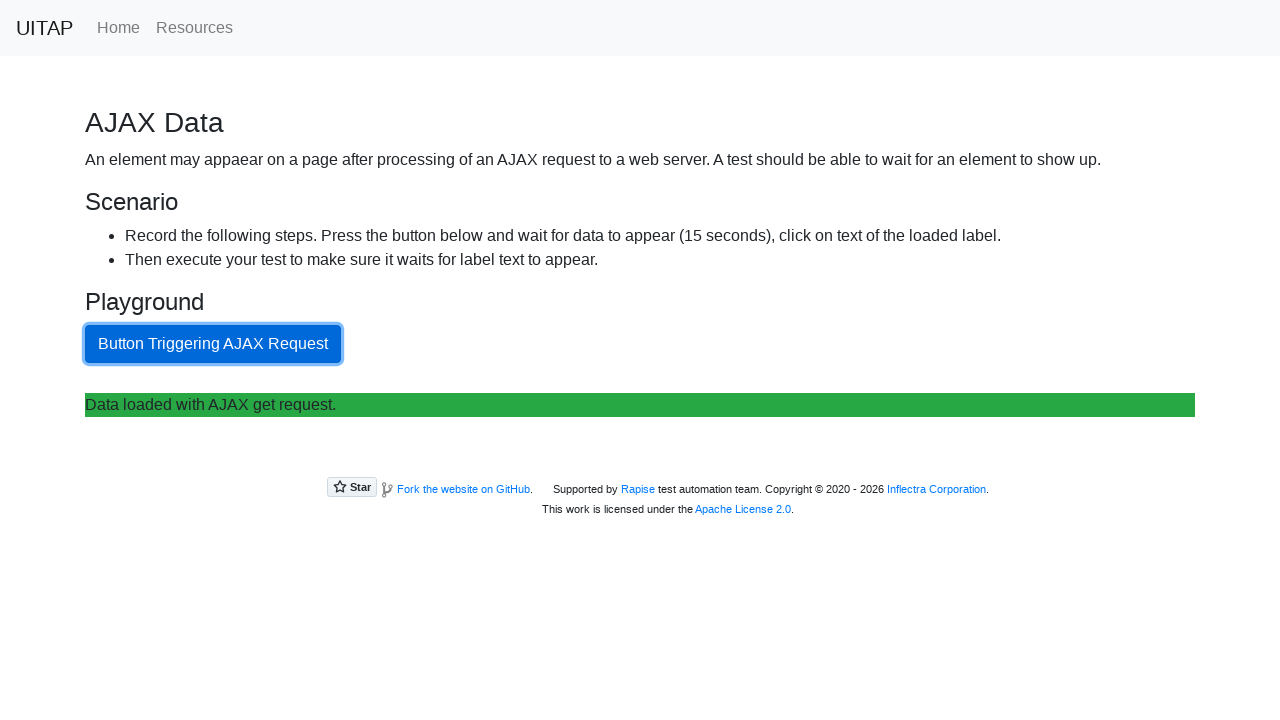

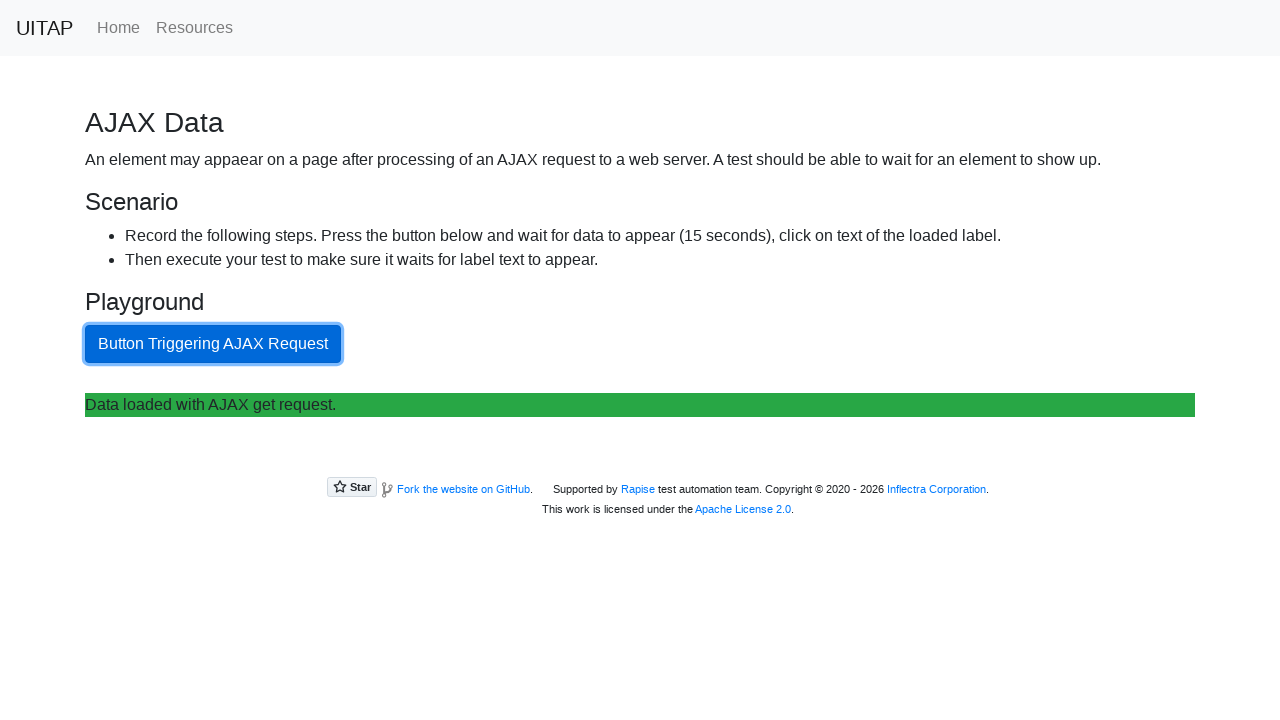